Tests checkbox selection for Senior Citizen Discount and autosuggest dropdown functionality by typing "ind" and selecting "India" from the suggestions

Starting URL: http://rahulshettyacademy.com/dropdownsPractise/

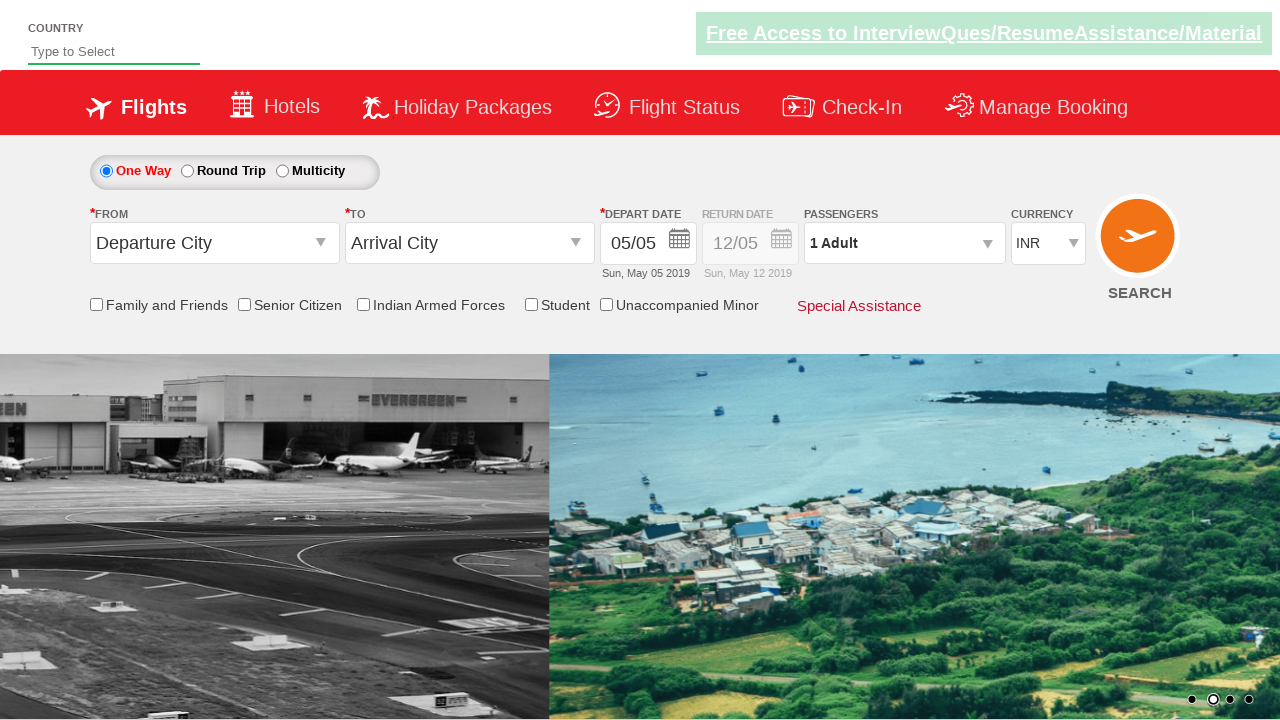

Located Senior Citizen Discount checkbox element
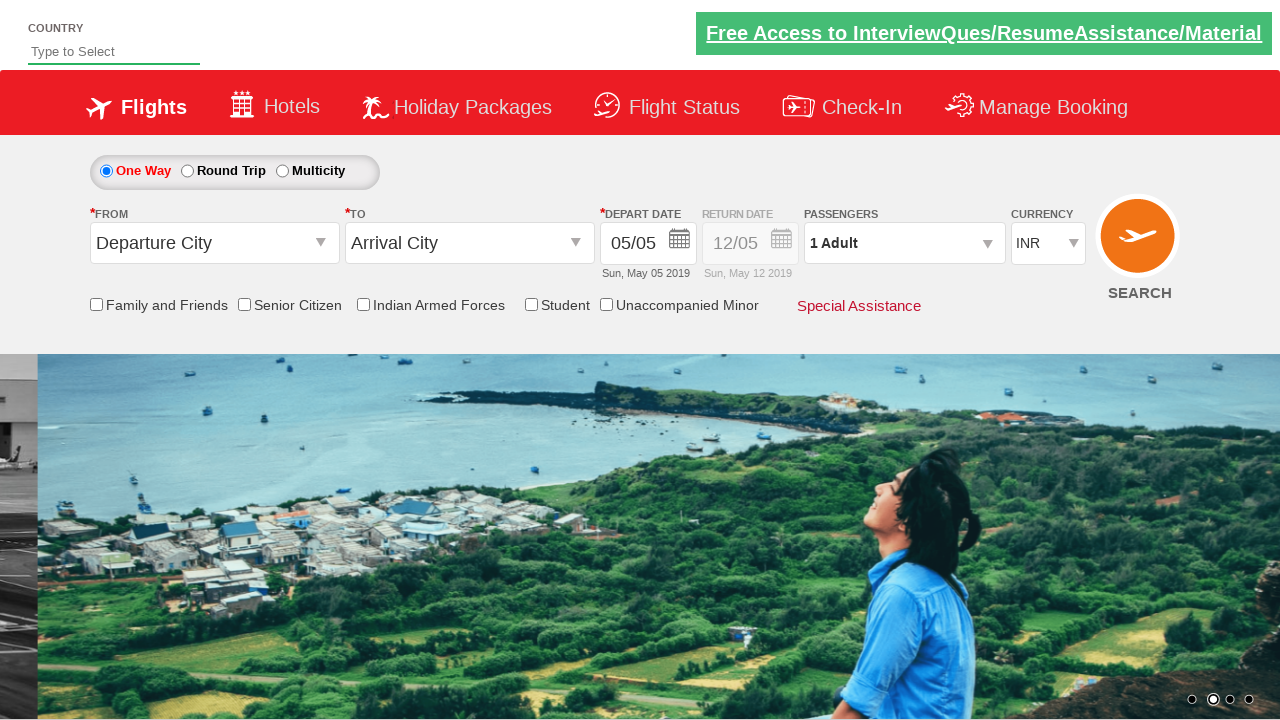

Verified Senior Citizen Discount checkbox is not initially selected
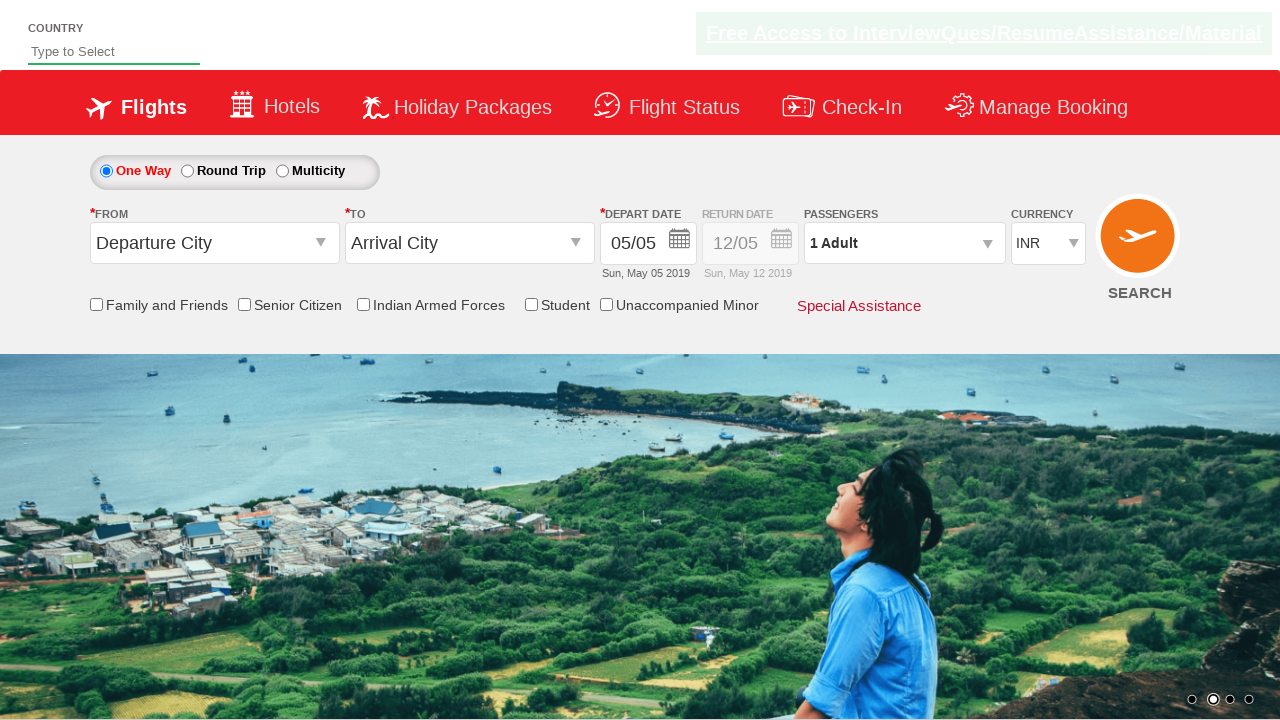

Clicked Senior Citizen Discount checkbox to select it at (244, 304) on input[id*='SeniorCitizenDiscount']
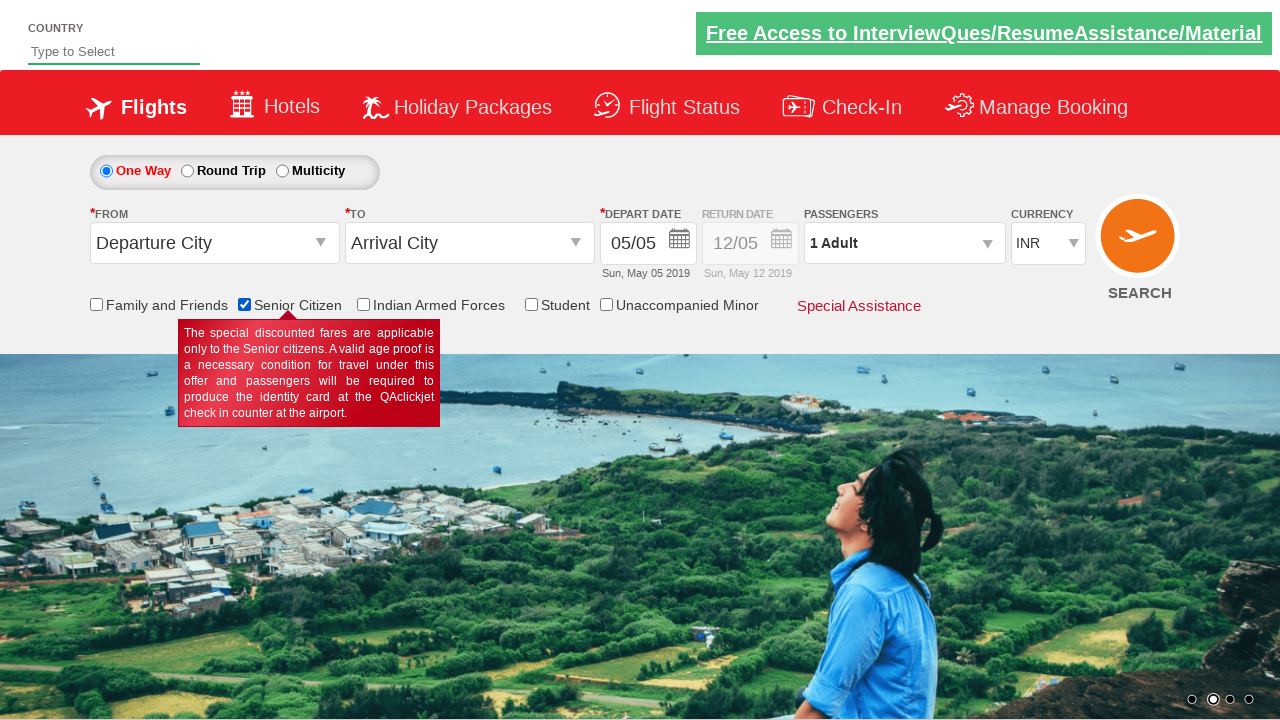

Verified Senior Citizen Discount checkbox is now selected
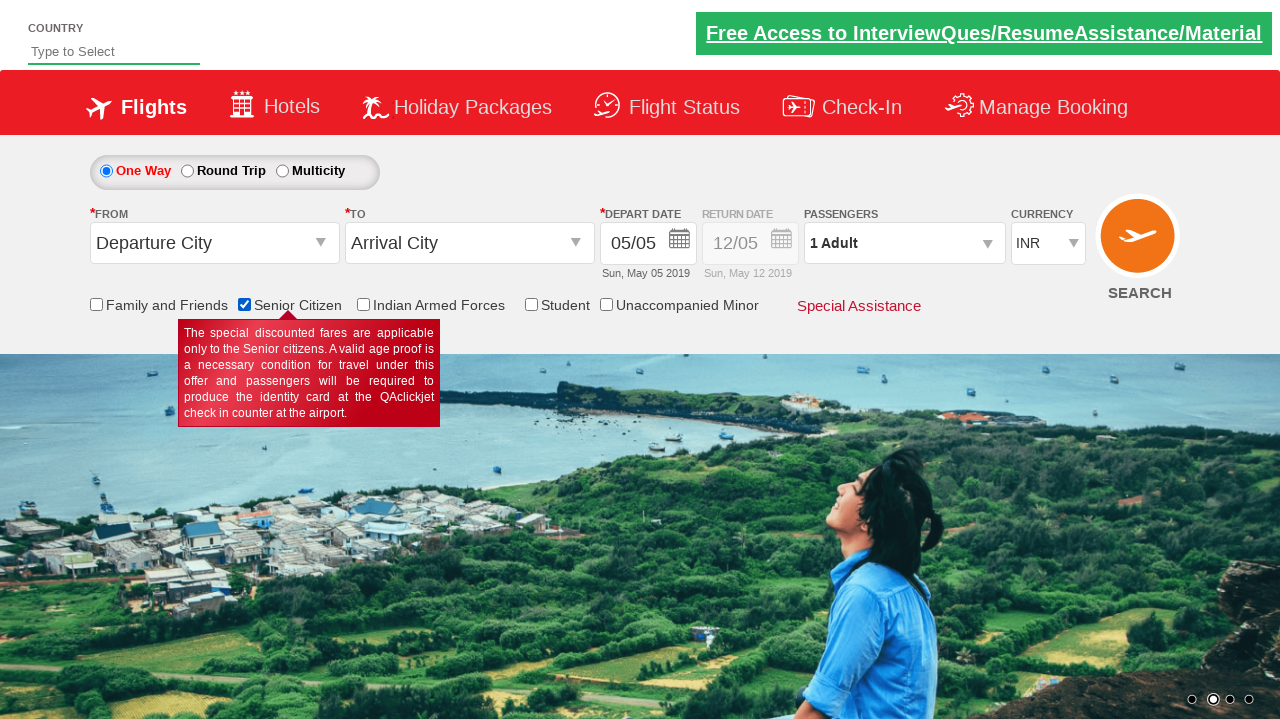

Counted total checkboxes on page: 6
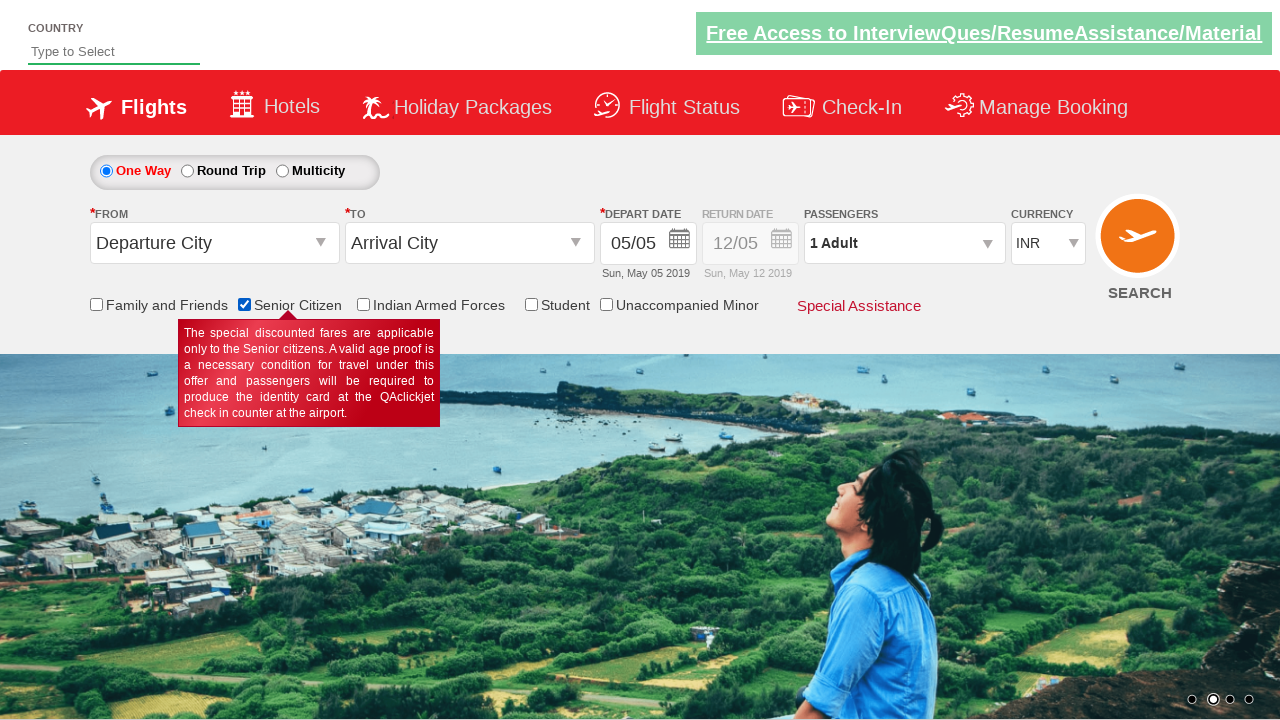

Typed 'ind' in autosuggest field to trigger suggestions on #autosuggest
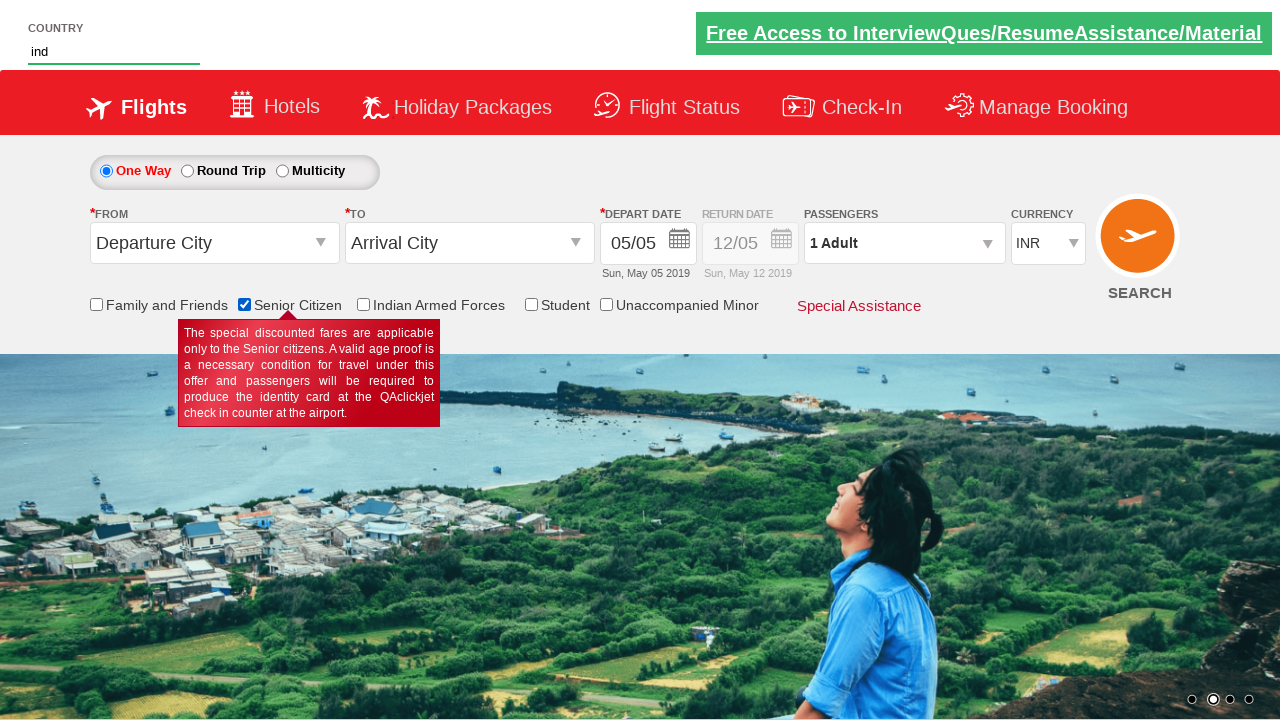

Waited for autosuggest dropdown options to appear
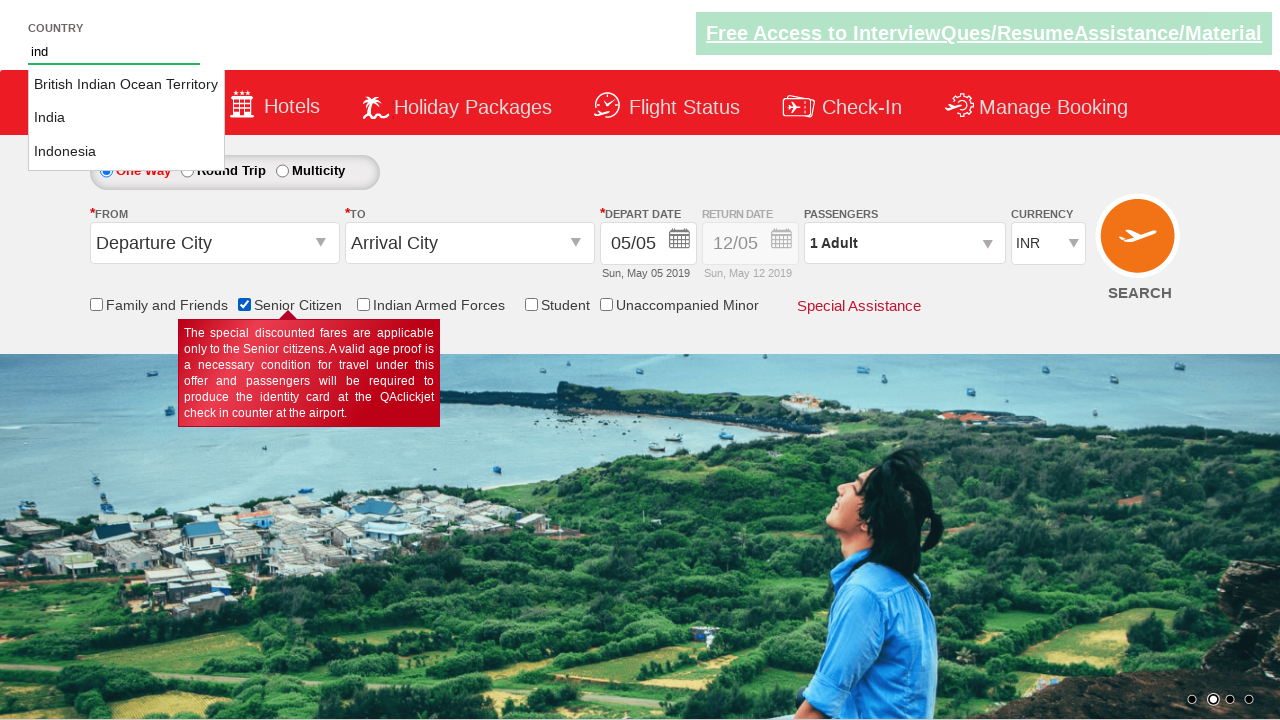

Retrieved all autosuggest options from dropdown (3 options found)
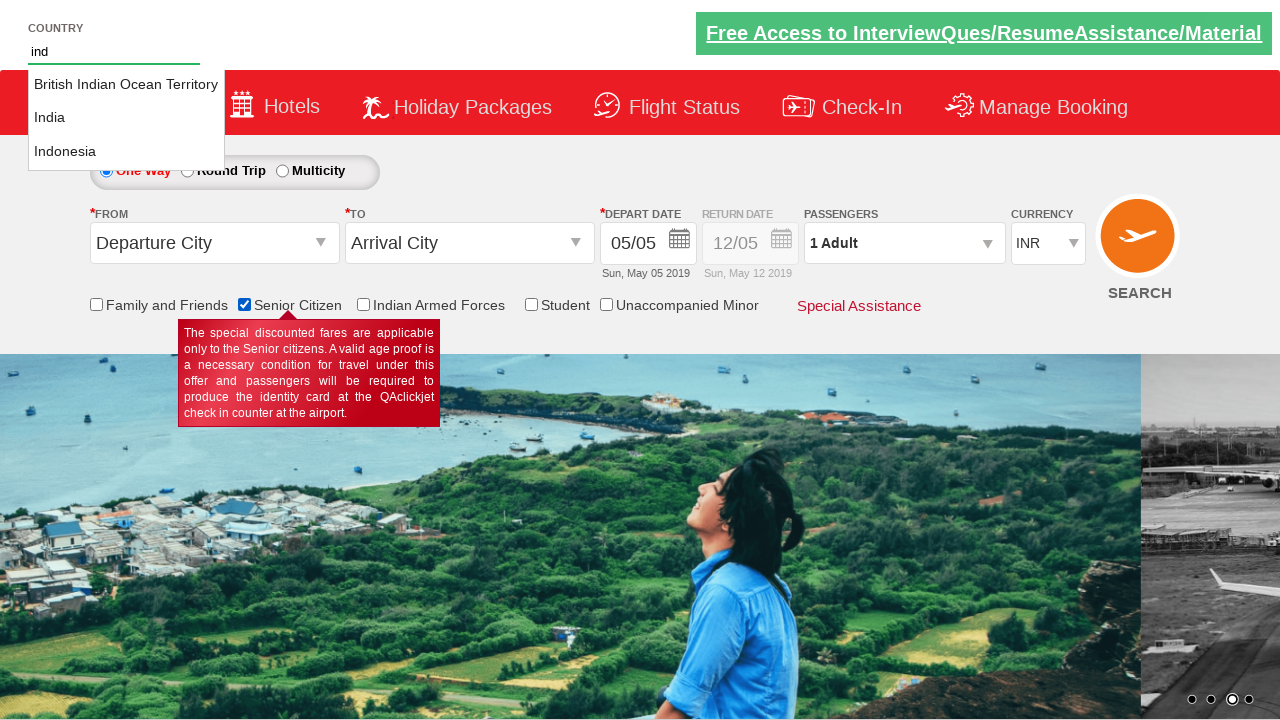

Found and clicked 'India' option from autosuggest dropdown at (126, 118) on li[class='ui-menu-item'] a >> nth=1
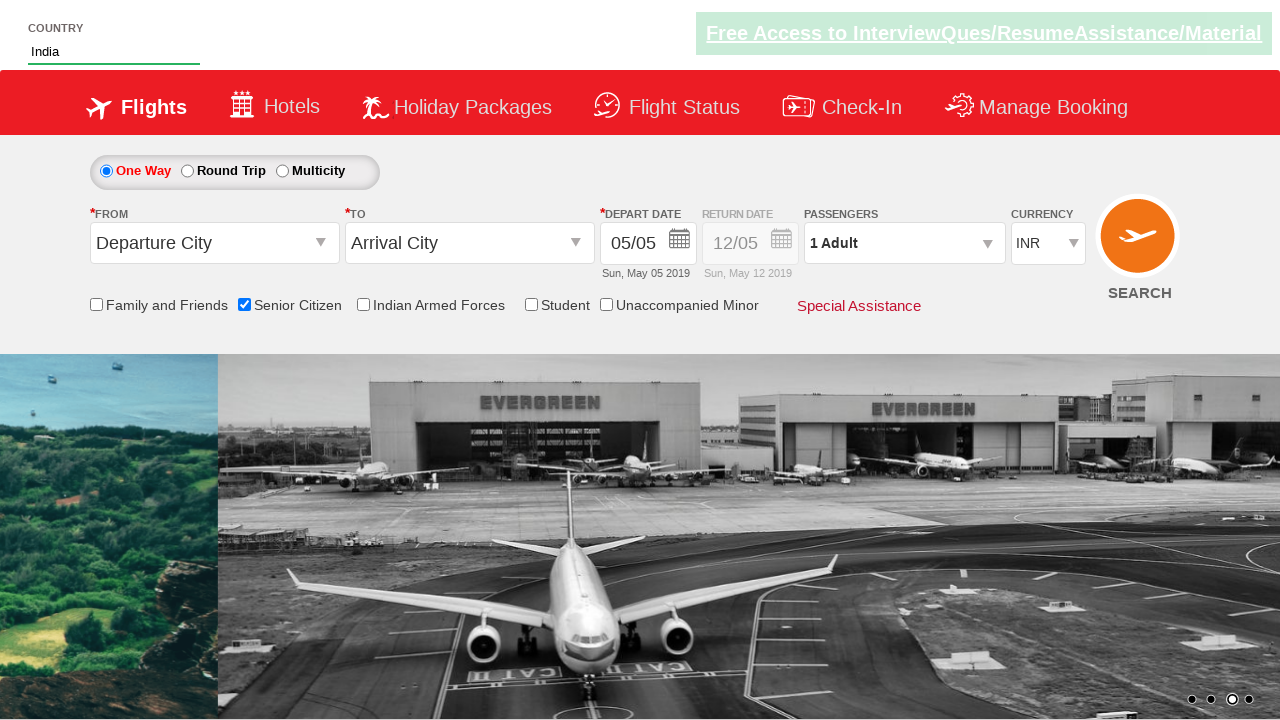

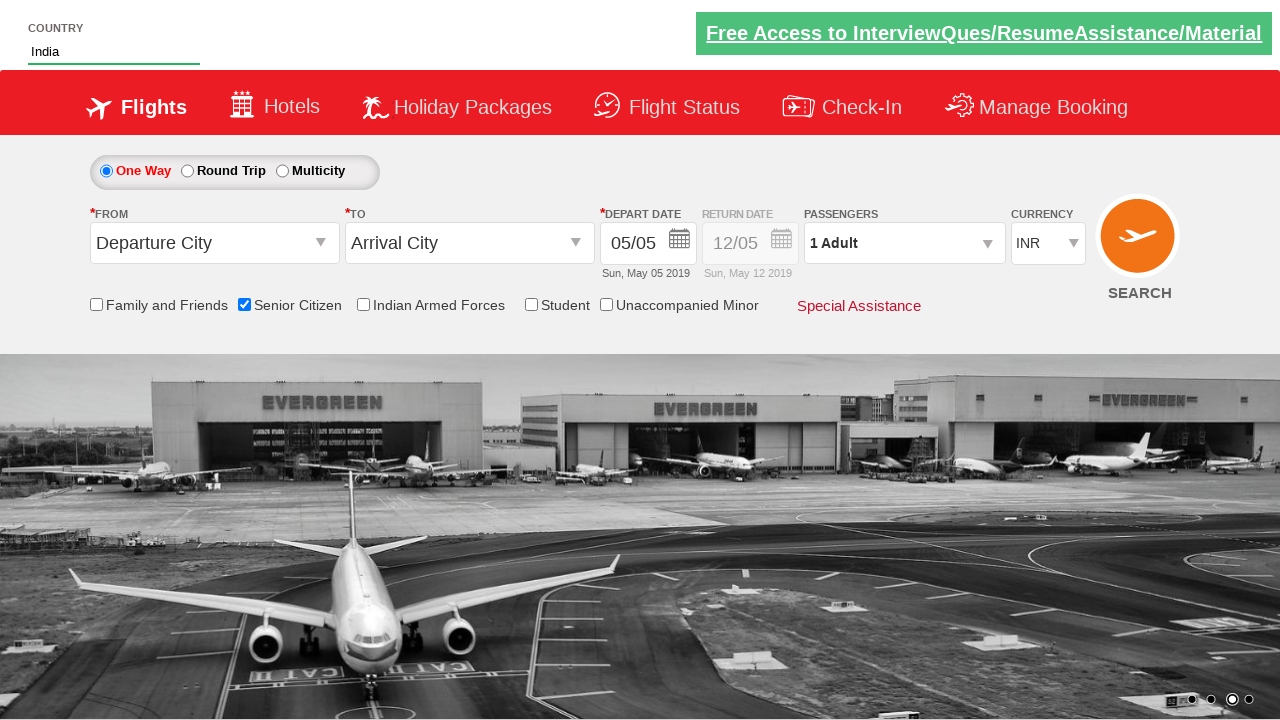